Tests registration form validation by attempting to register with an existing username and verifying the error message appears

Starting URL: http://demo.baasic.com/angular/starterkit-photo-gallery/main

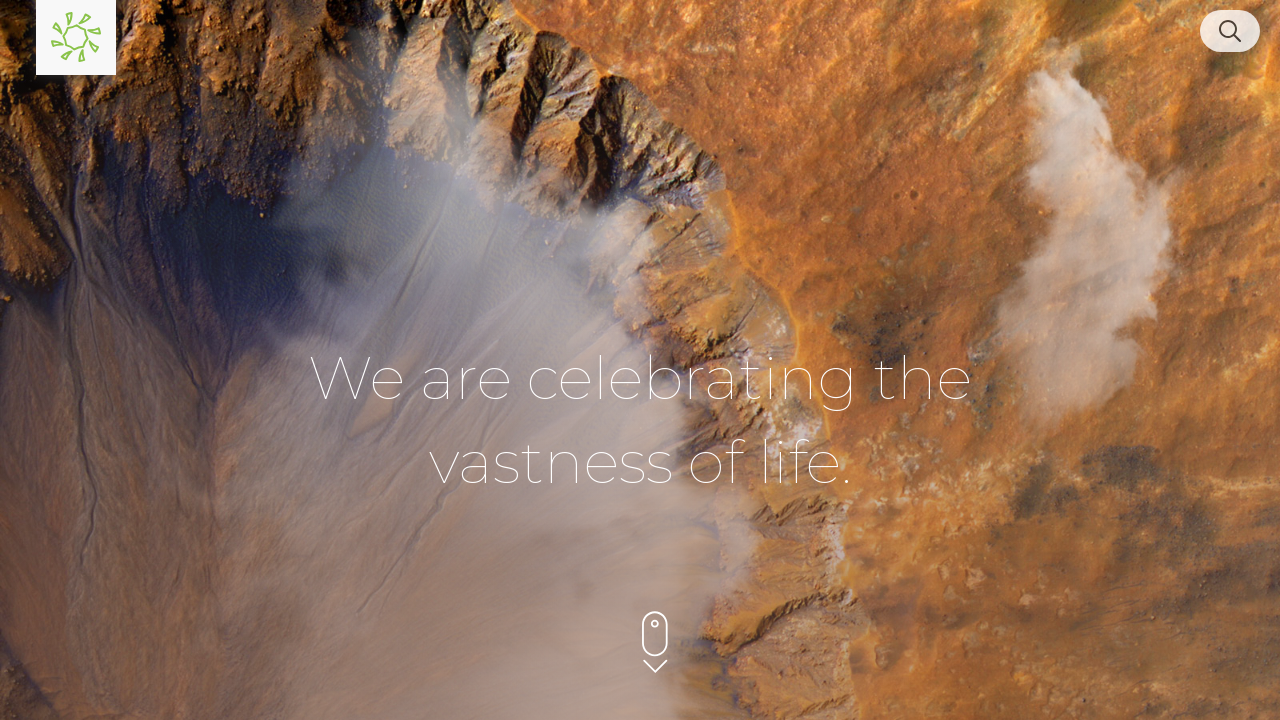

Hovered over menu element to open login menu at (76, 38) on .menu
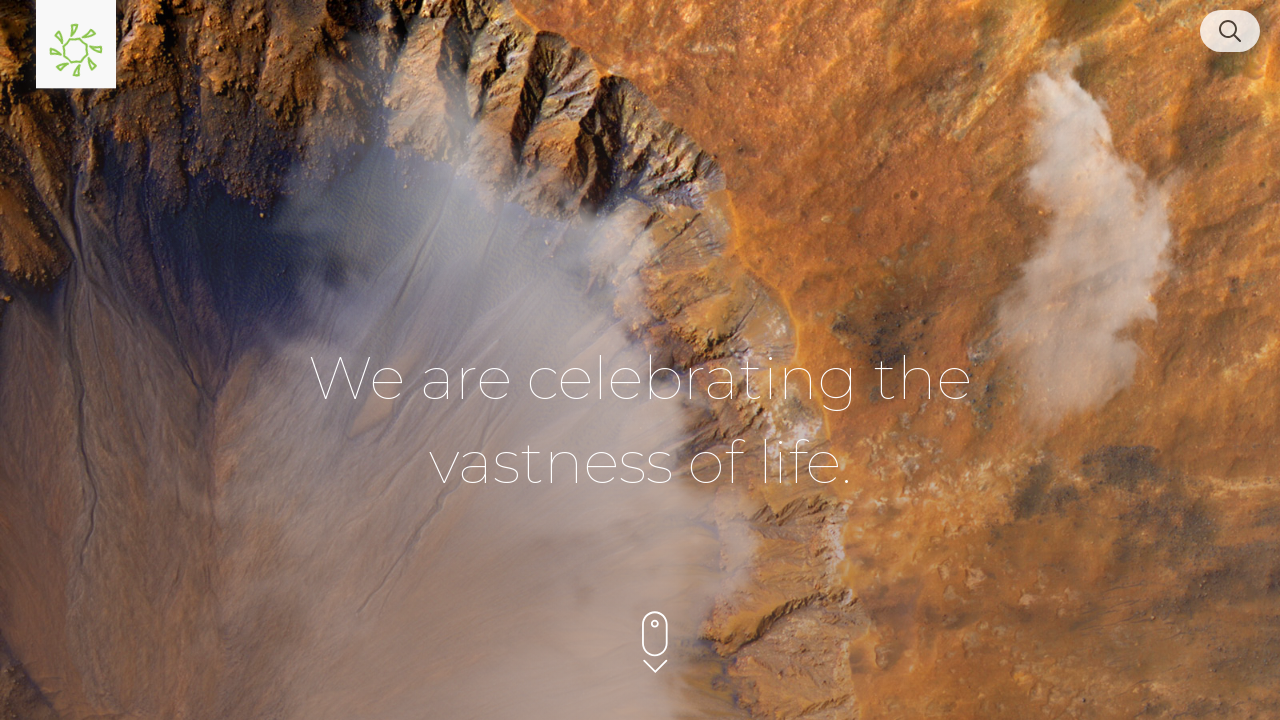

Clicked menu link to open dropdown at (76, 42) on xpath=/html/body/app/master-layout/div/baasic-header/header/div/a/a
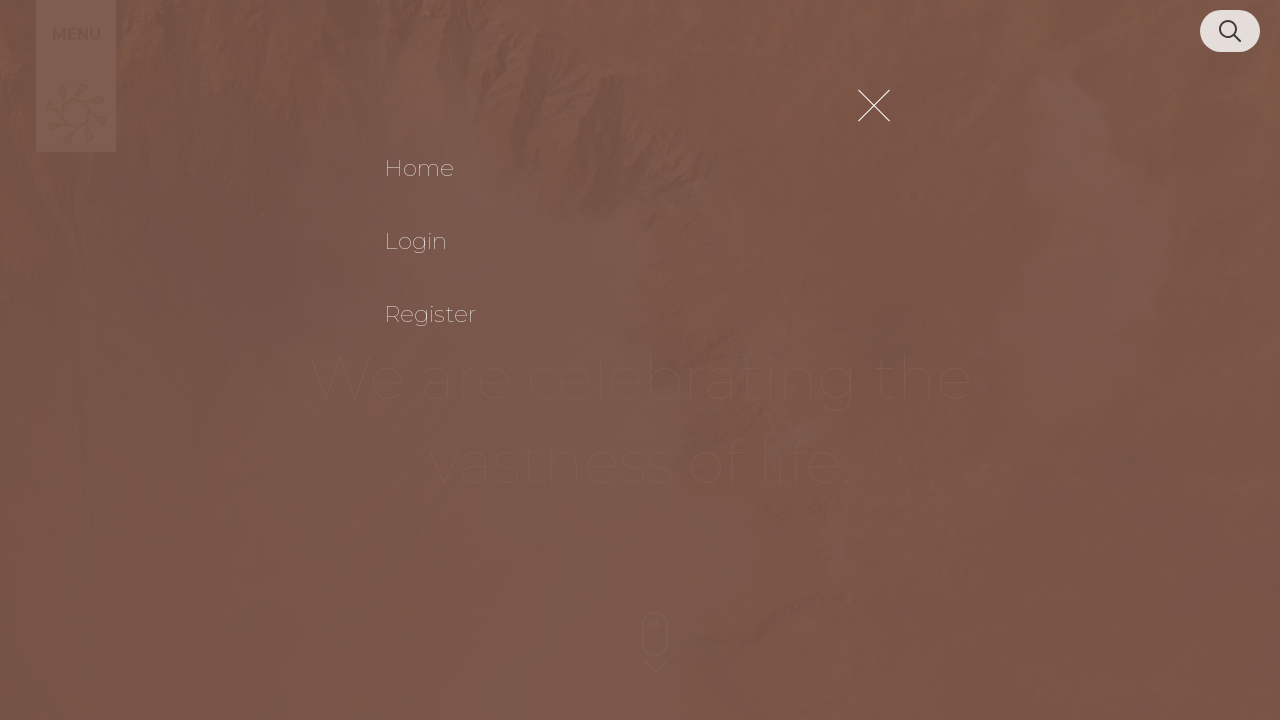

Clicked on Register link at (640, 314) on xpath=//span[text()='Register']
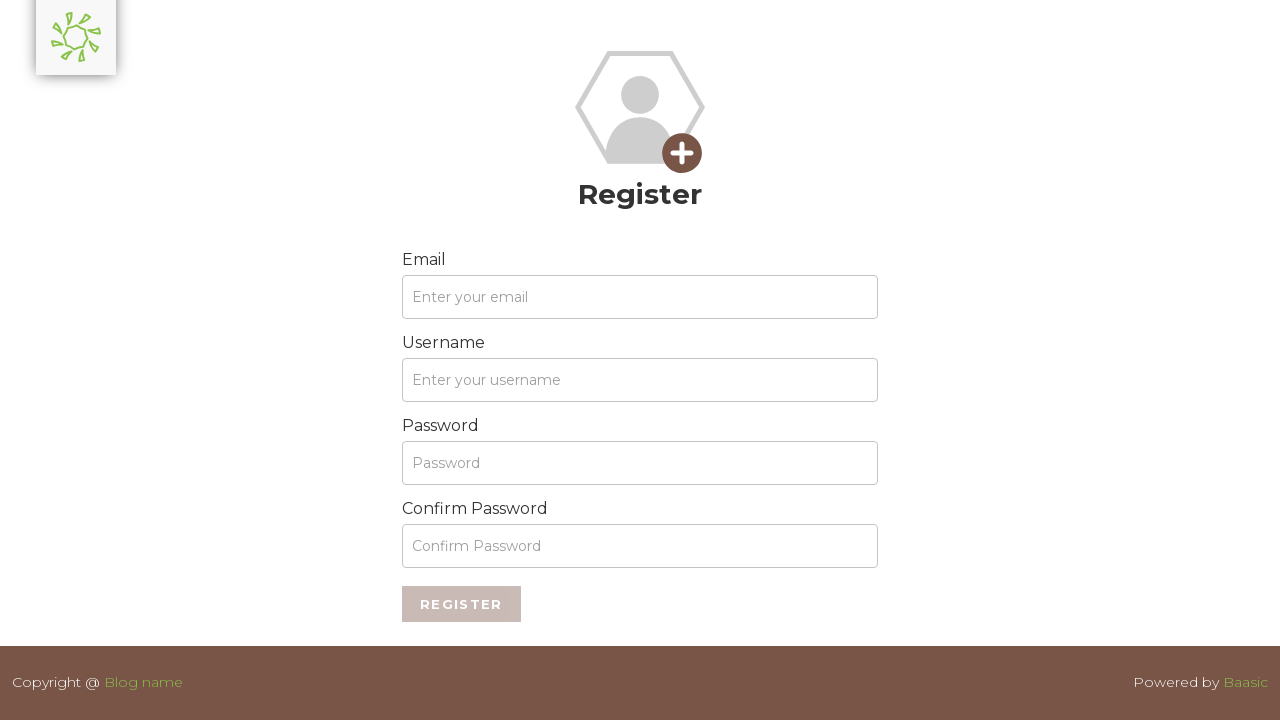

Filled email field with 'testuser2024@example.com' on #email
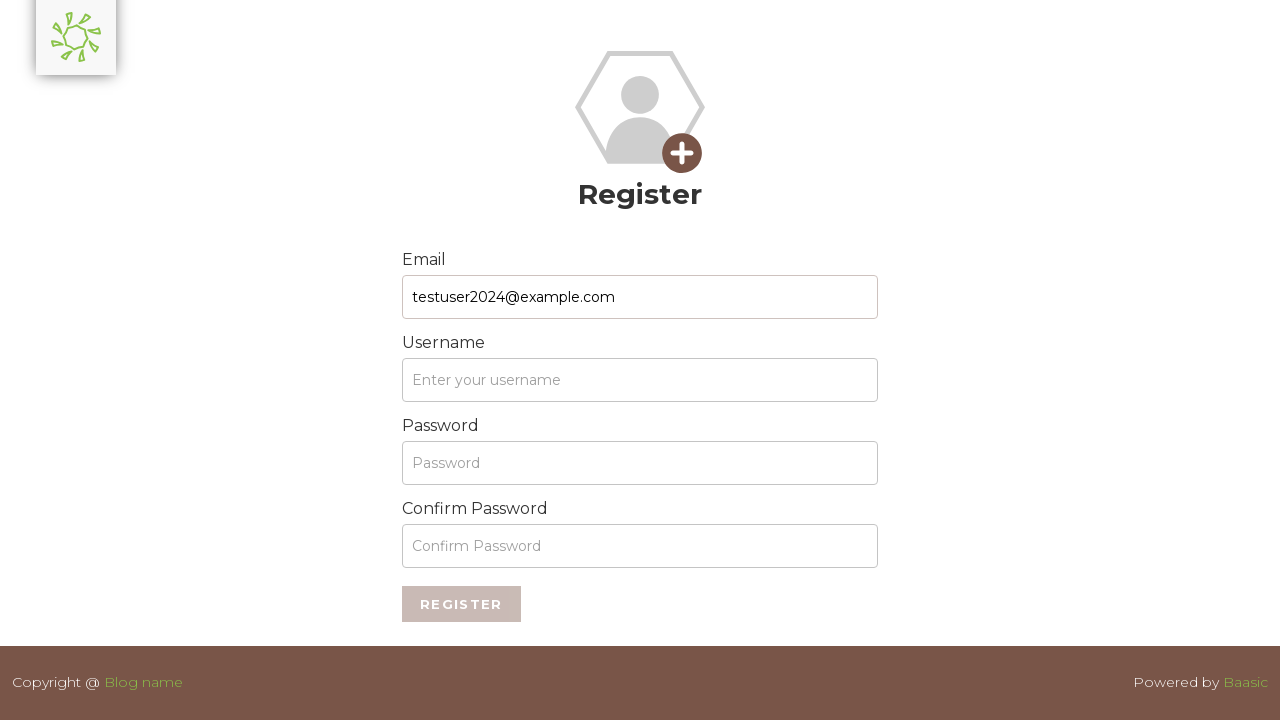

Filled username field with 'ExistingUser123' on #userName
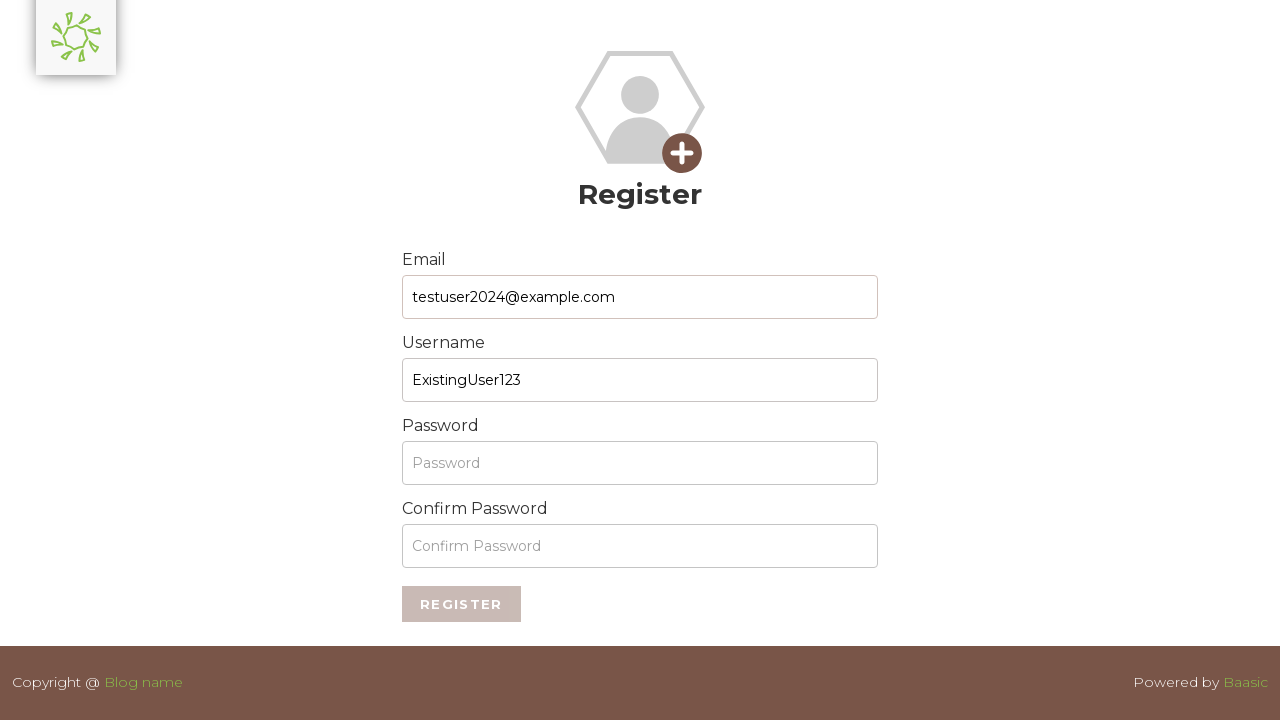

Filled password field with 'SecurePass456!' on #password
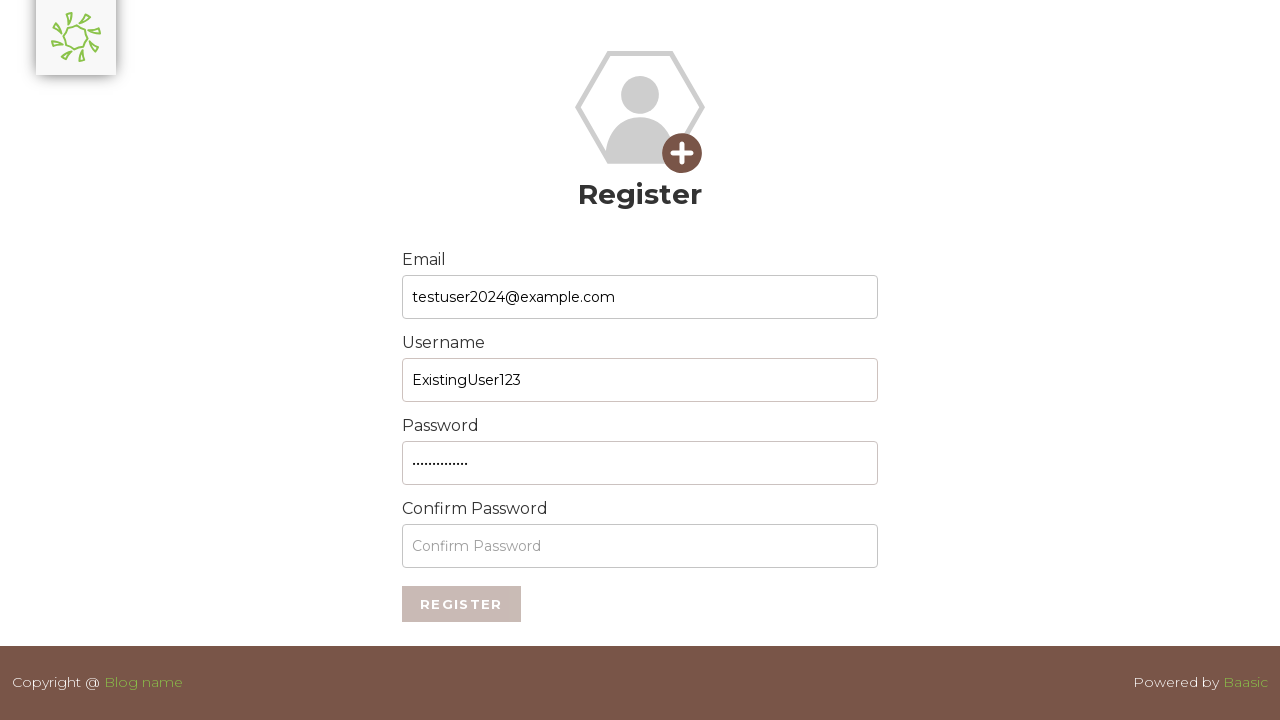

Filled confirm password field with 'SecurePass456!' on #confirmPassword
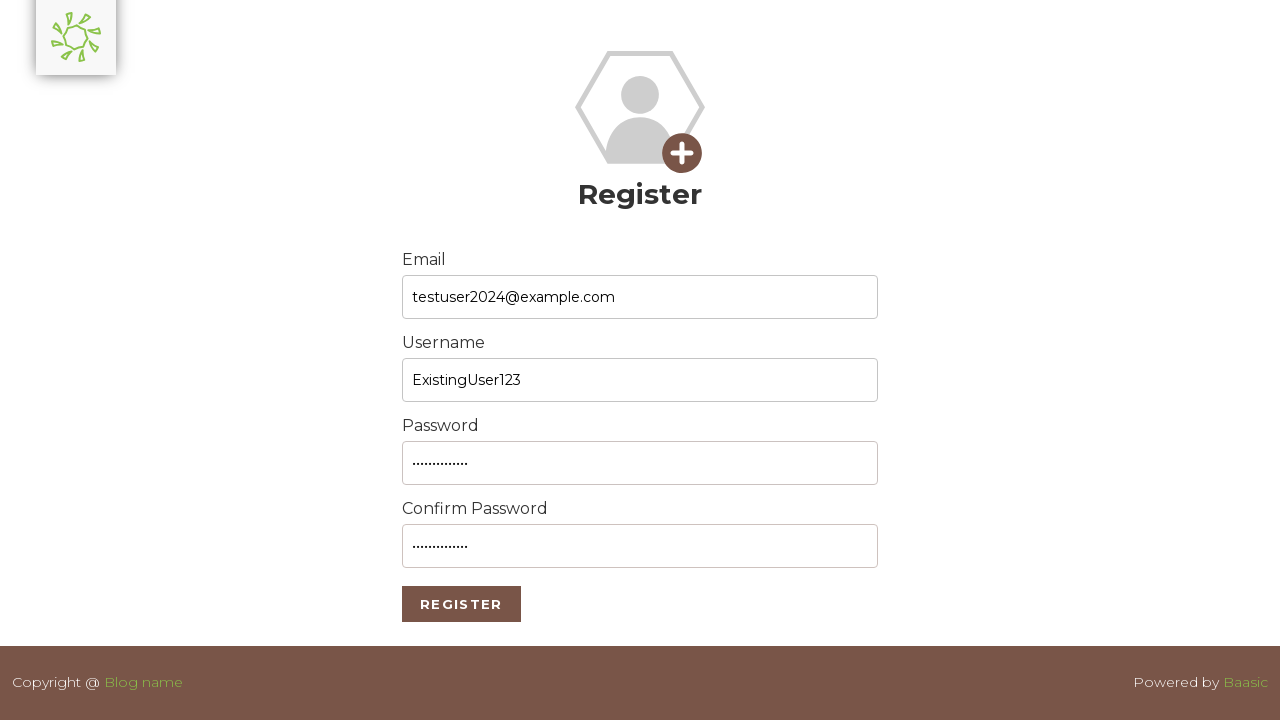

Clicked submit button to register with existing username at (461, 604) on button[type='submit']
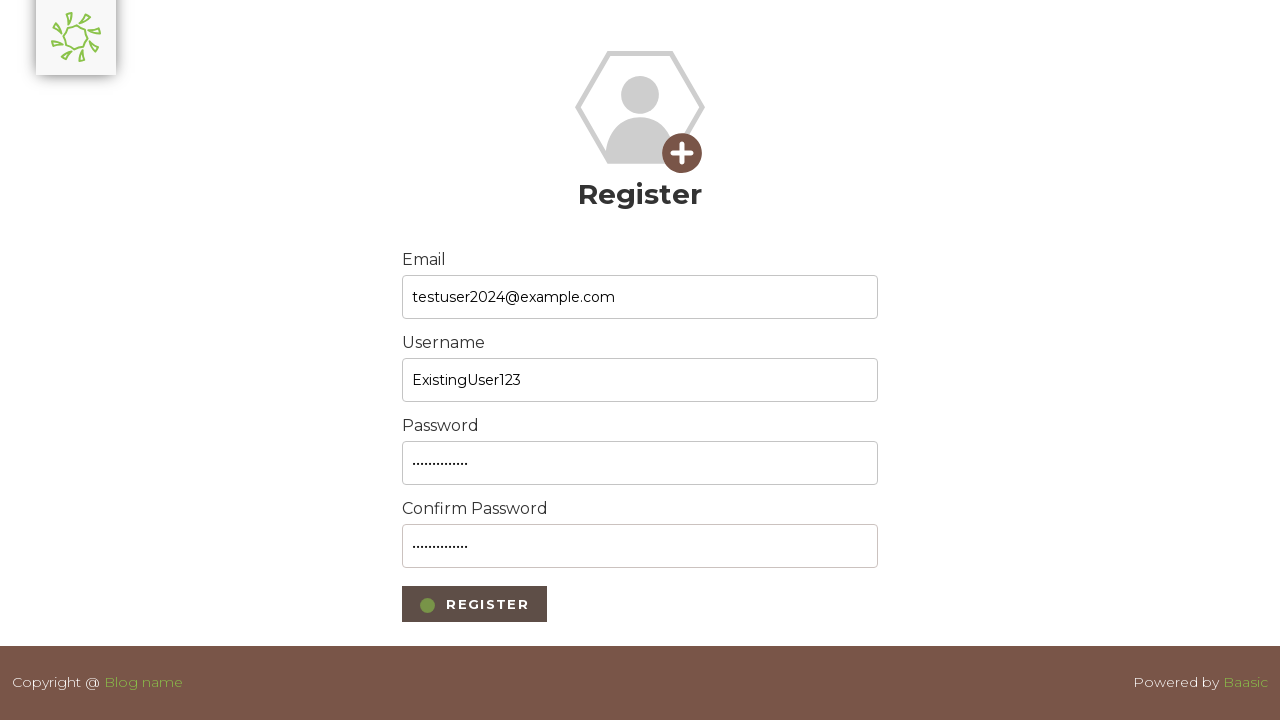

Error message 'Username taken!' appeared, confirming validation for existing username
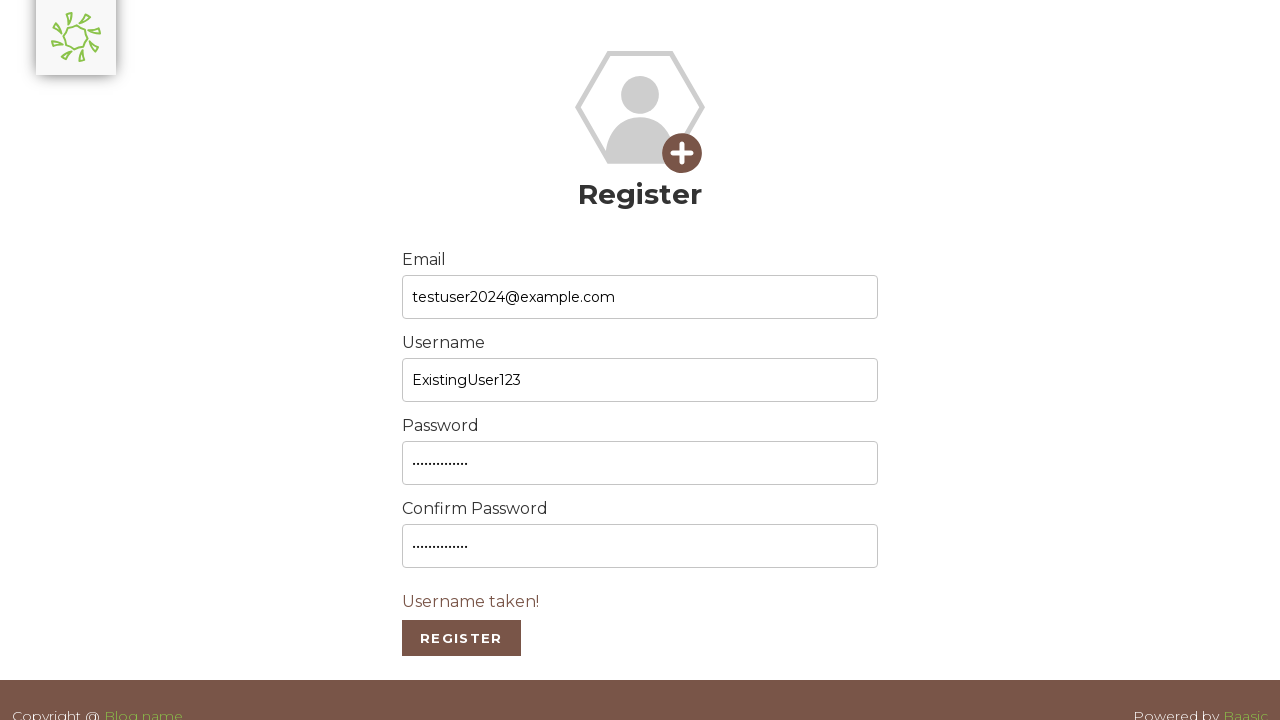

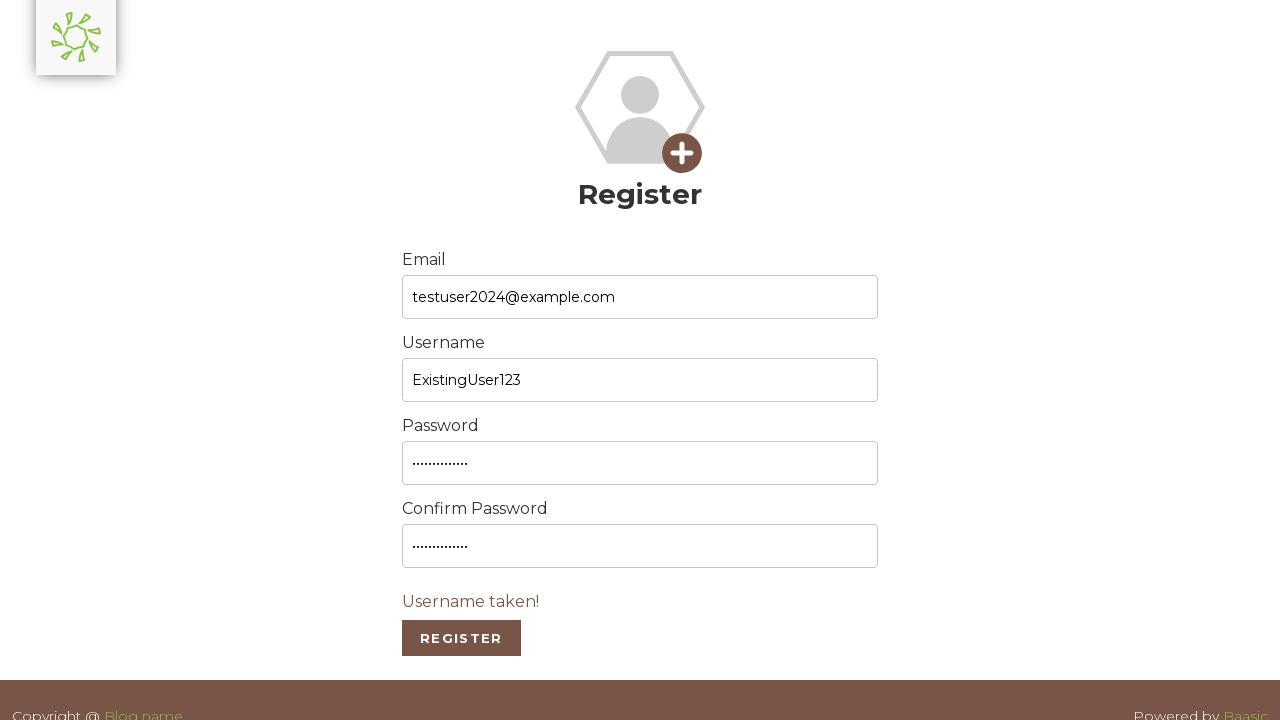